Tests a web form by entering text into a text box, clicking the submit button, and verifying a message appears after submission.

Starting URL: https://www.selenium.dev/selenium/web/web-form.html

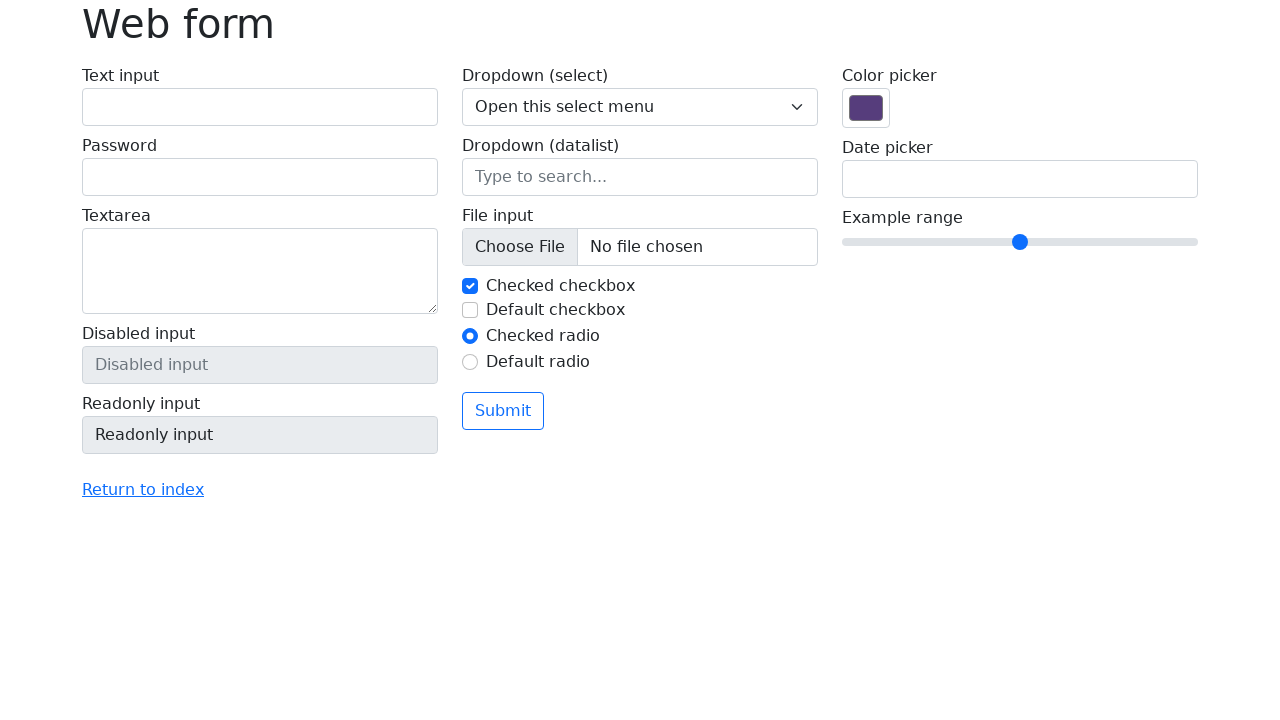

Filled text box with 'Selenium' on input[name='my-text']
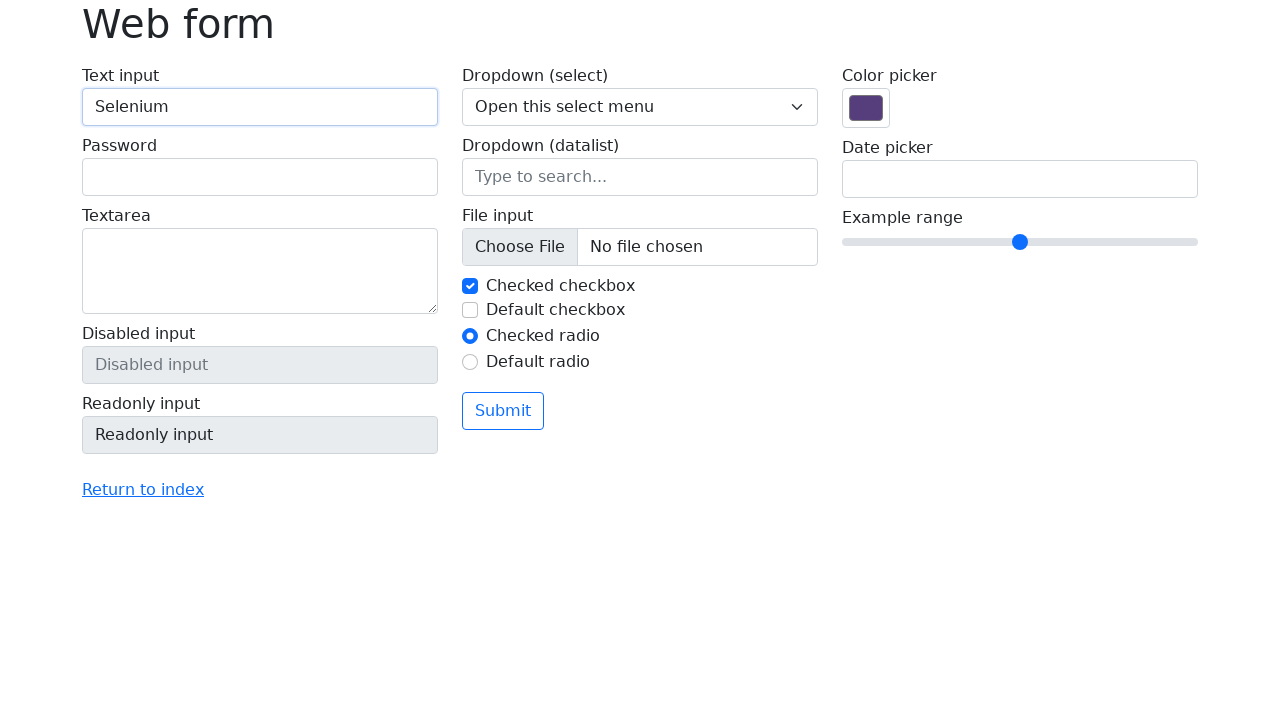

Clicked the submit button at (503, 411) on button
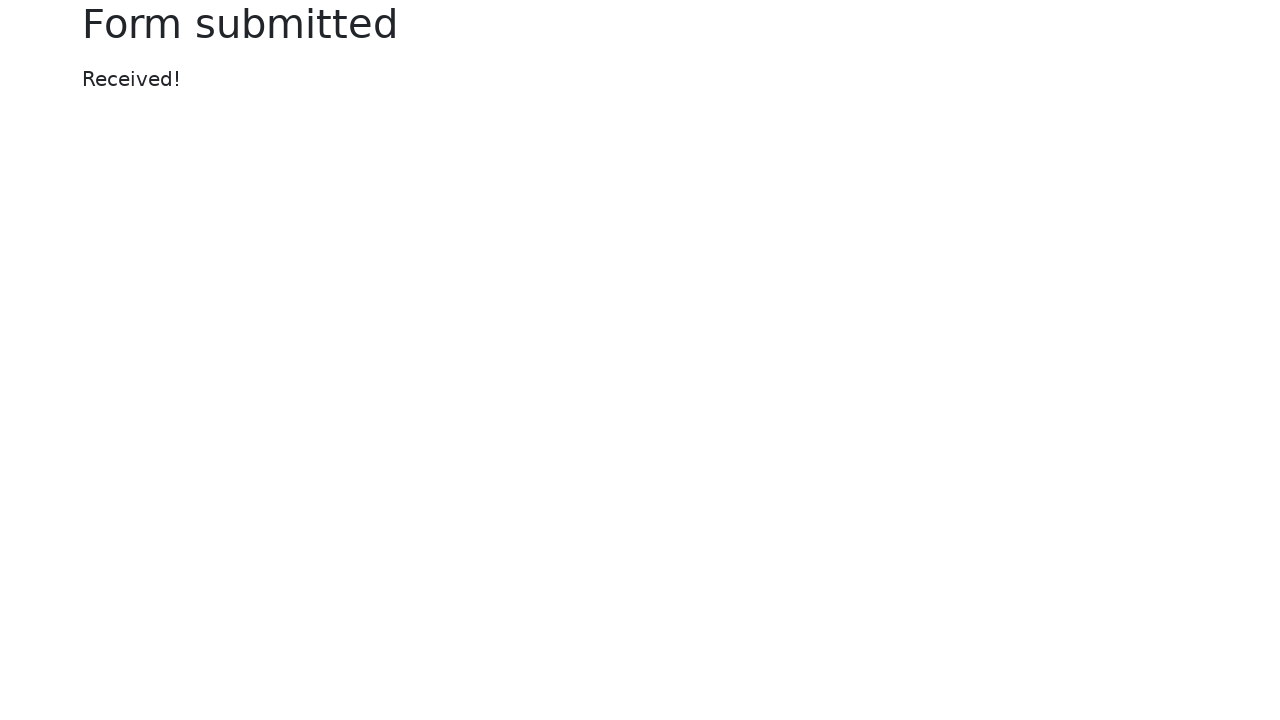

Success message appeared after form submission
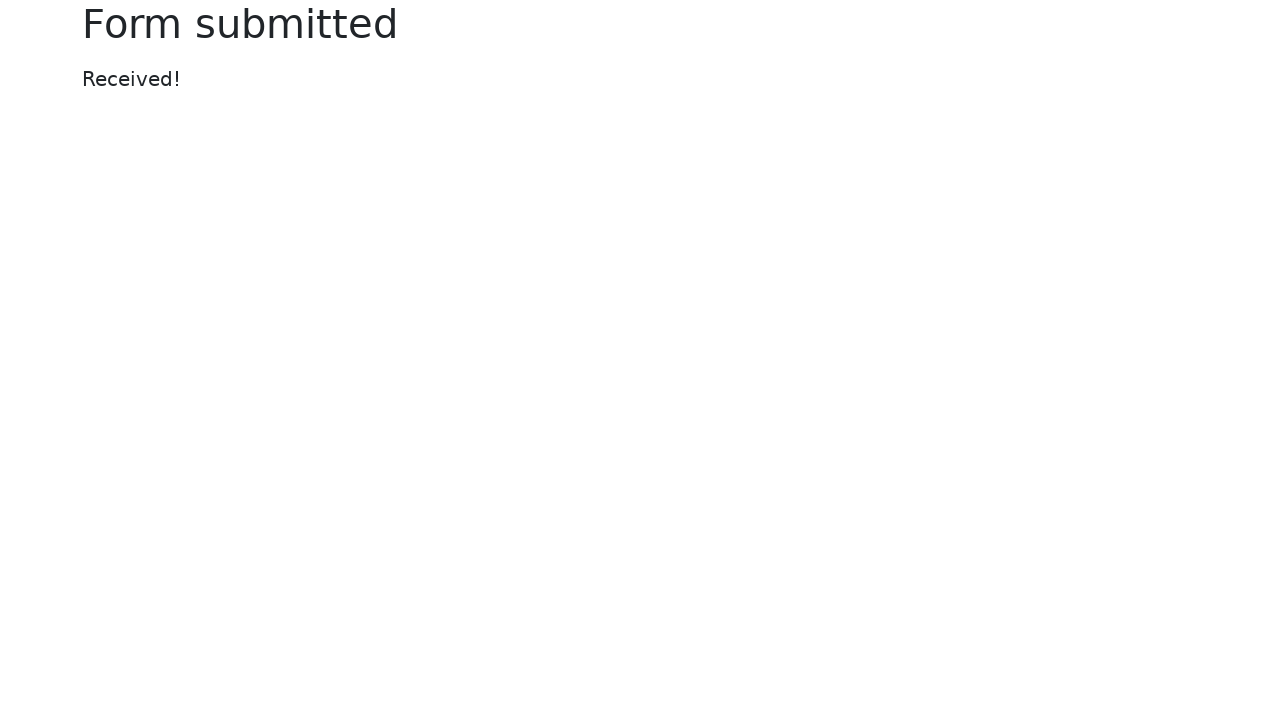

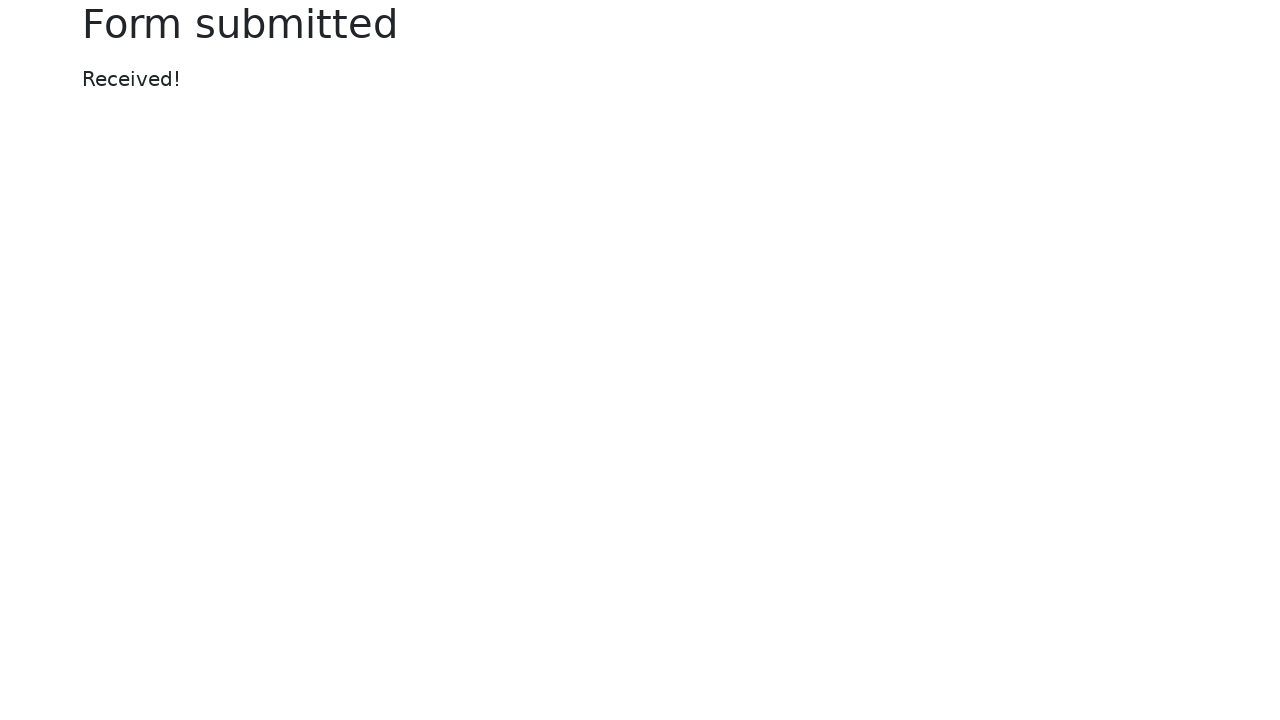